Tests dynamic loading where an element is hidden on the page, clicks a start button, waits for the loading to complete, and verifies the "Hello World!" text appears.

Starting URL: http://the-internet.herokuapp.com/dynamic_loading/1

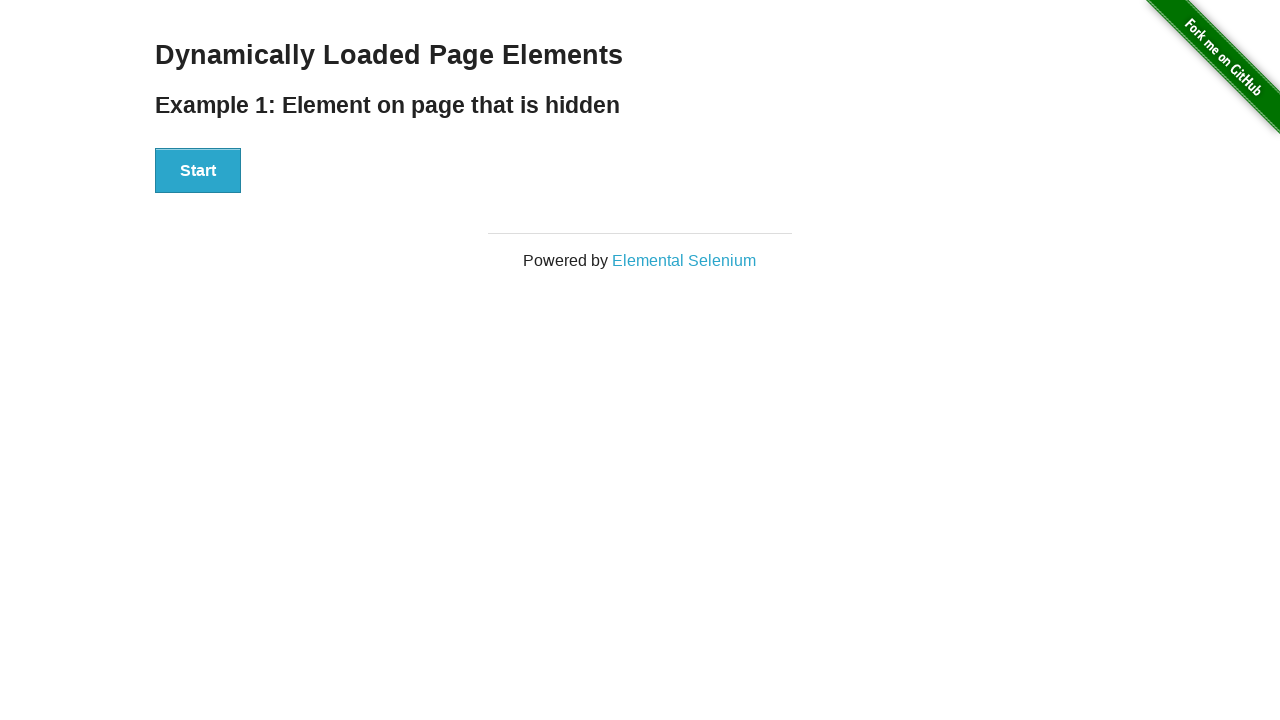

Clicked the Start button to trigger dynamic loading at (198, 171) on #start button
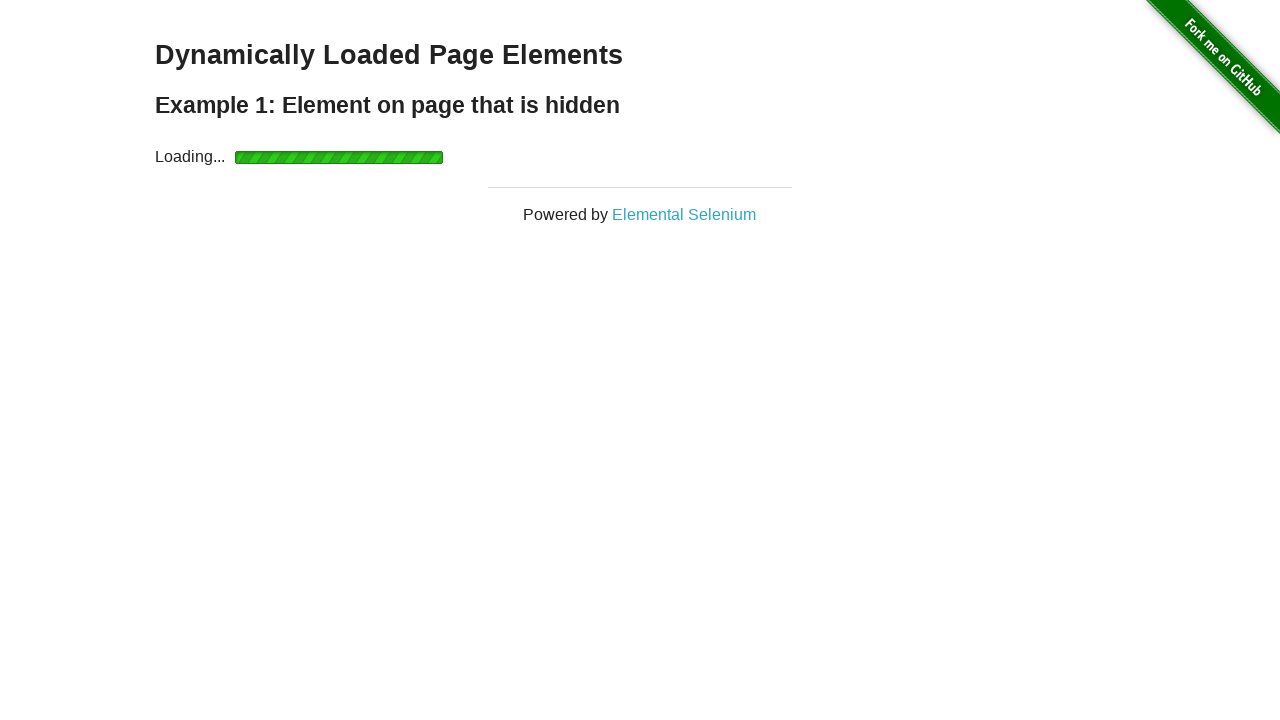

Waited for the finish element to become visible after loading completed
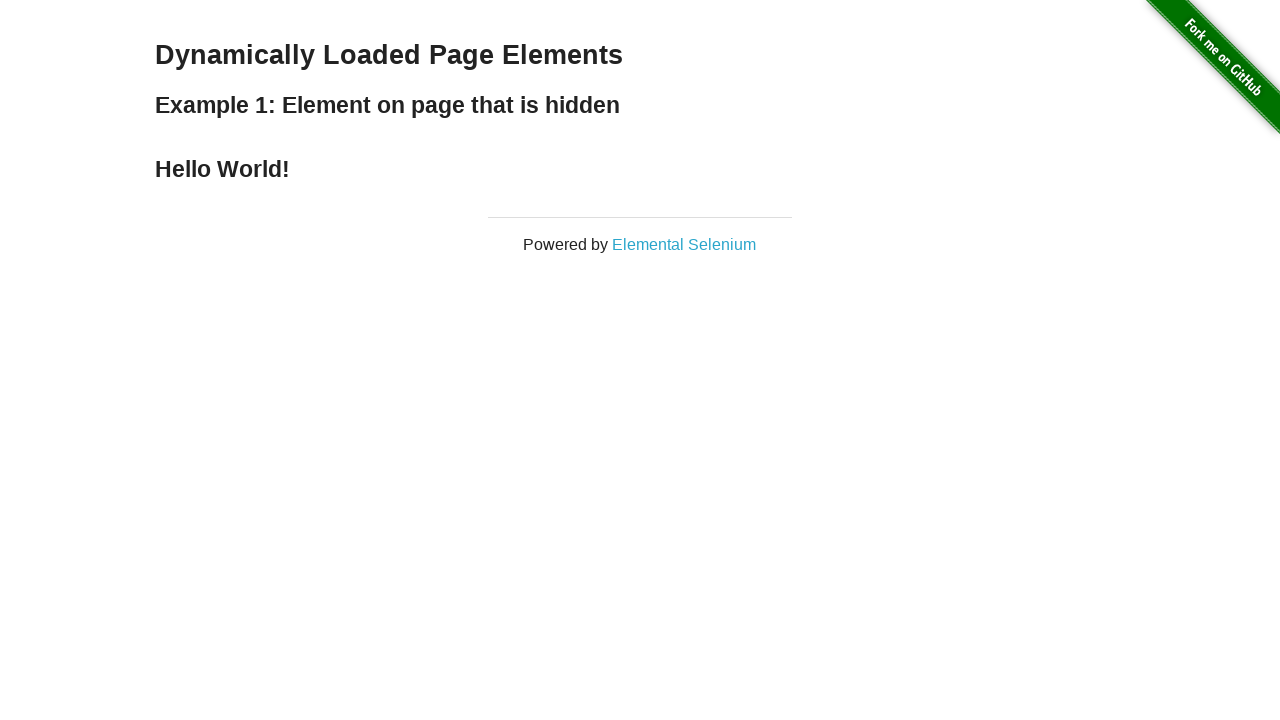

Verified that 'Hello World!' text appears in the finish element
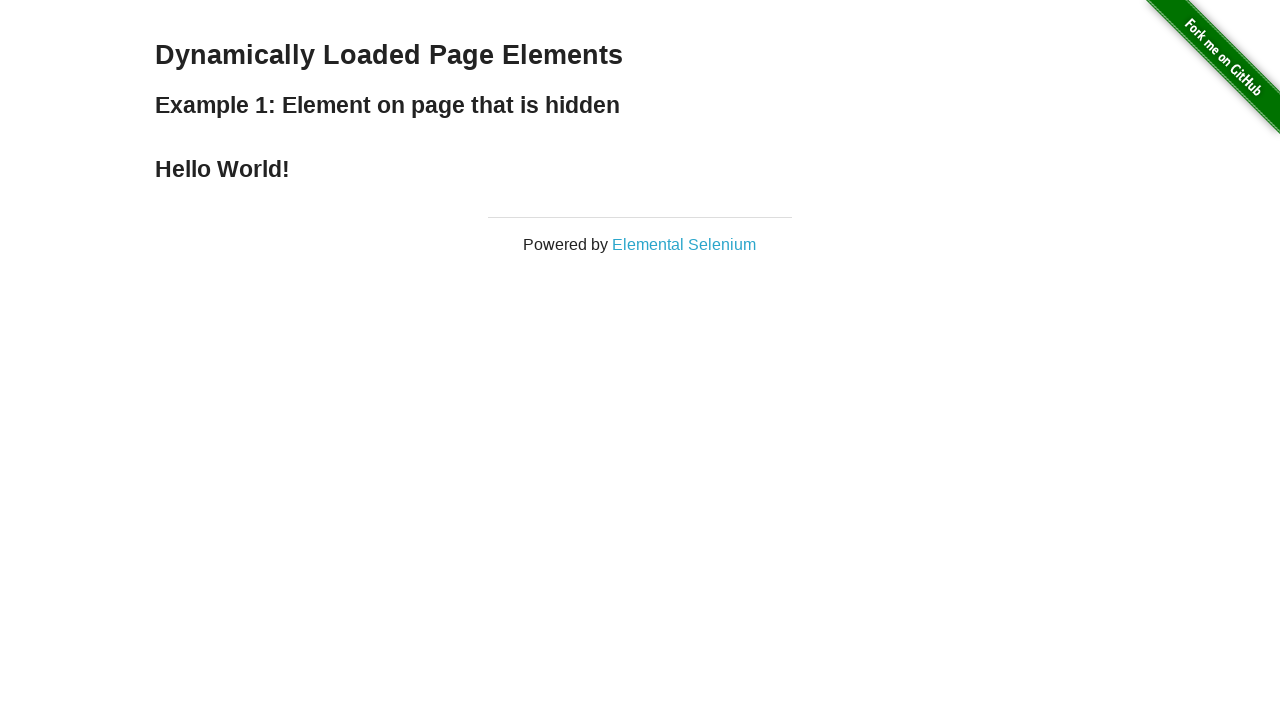

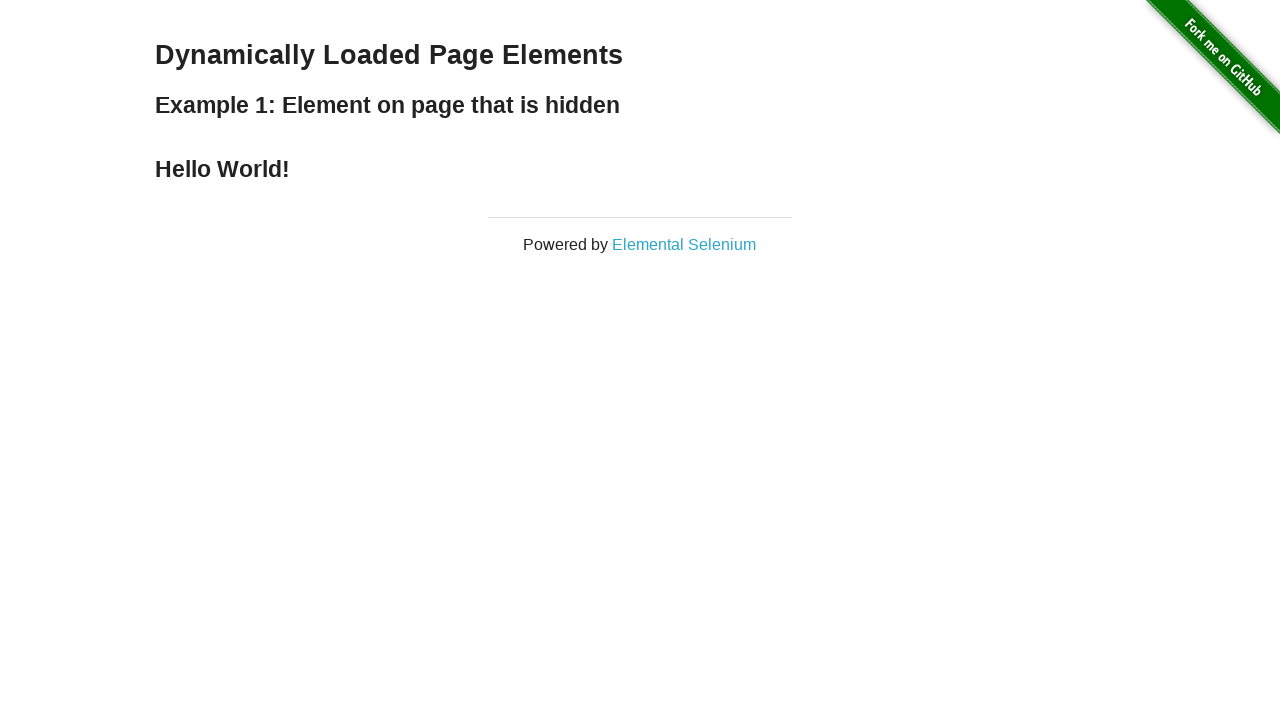